Tests the SUBTRACT function by subtracting two positive numbers (961 - 121) and verifying the result

Starting URL: https://testsheepnz.github.io/BasicCalculator

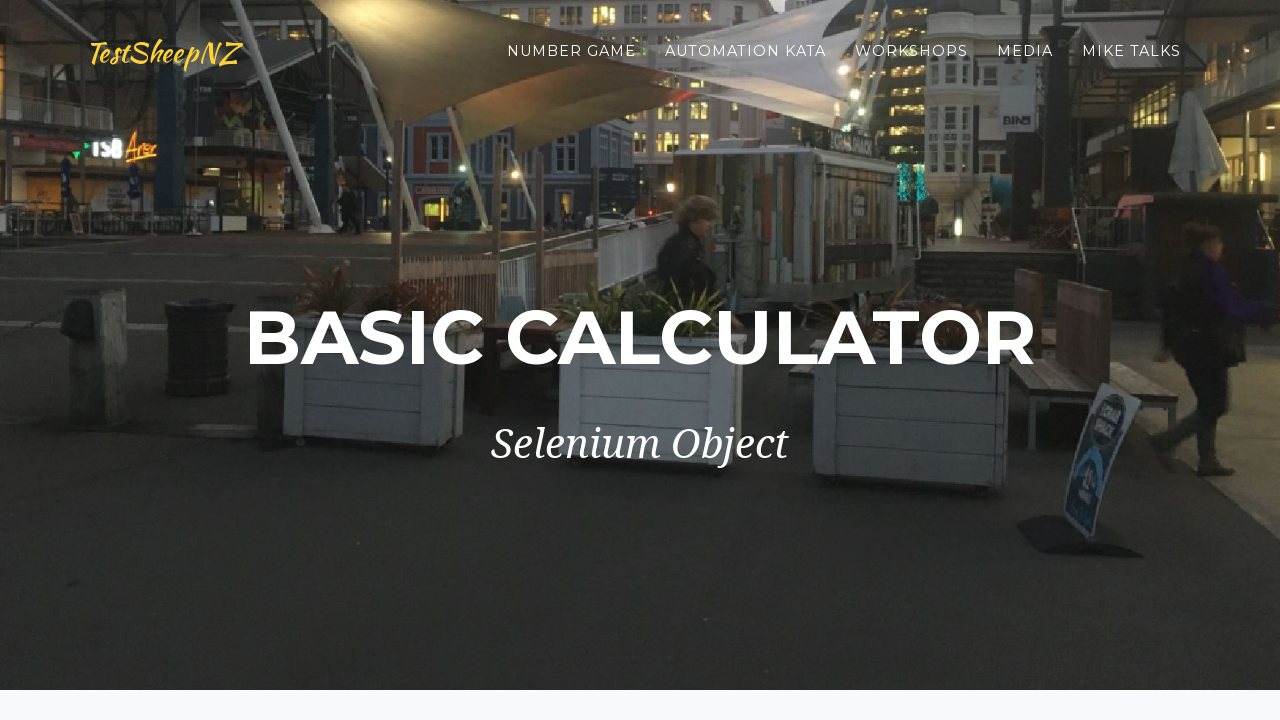

Selected build type option 0 on select[name="selectBuild"]
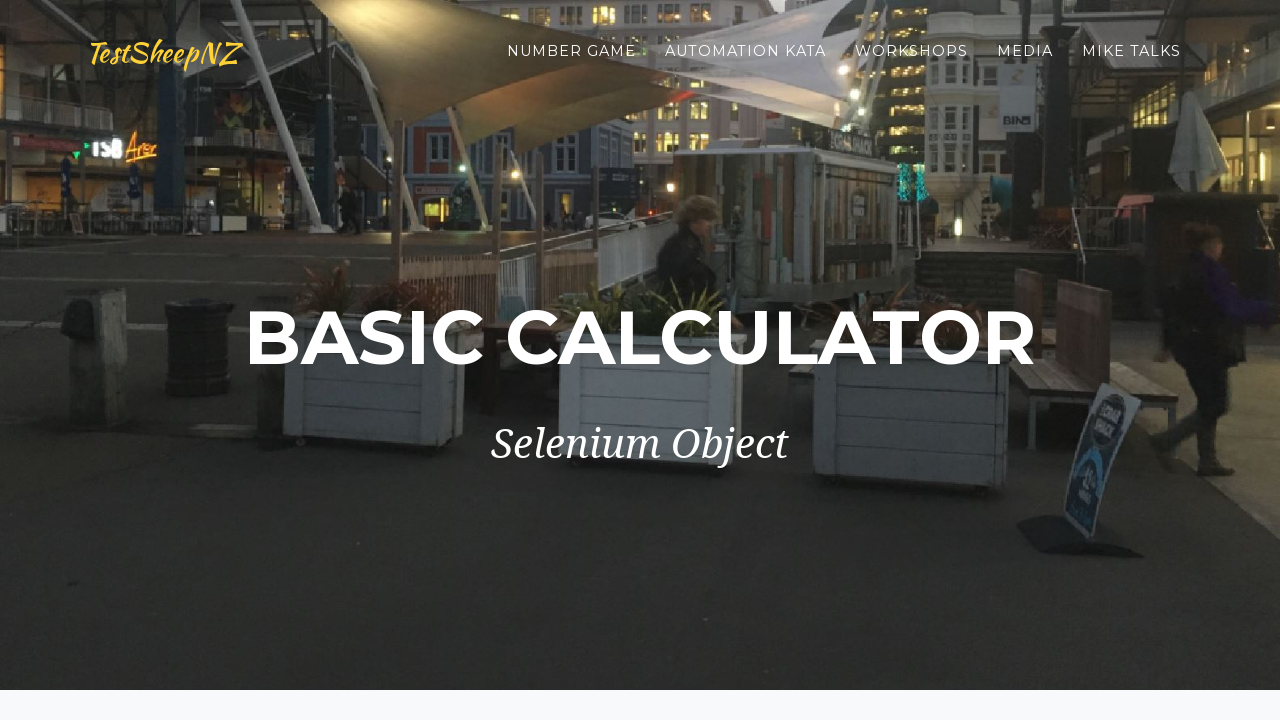

Filled first number field with 961 on #number1Field
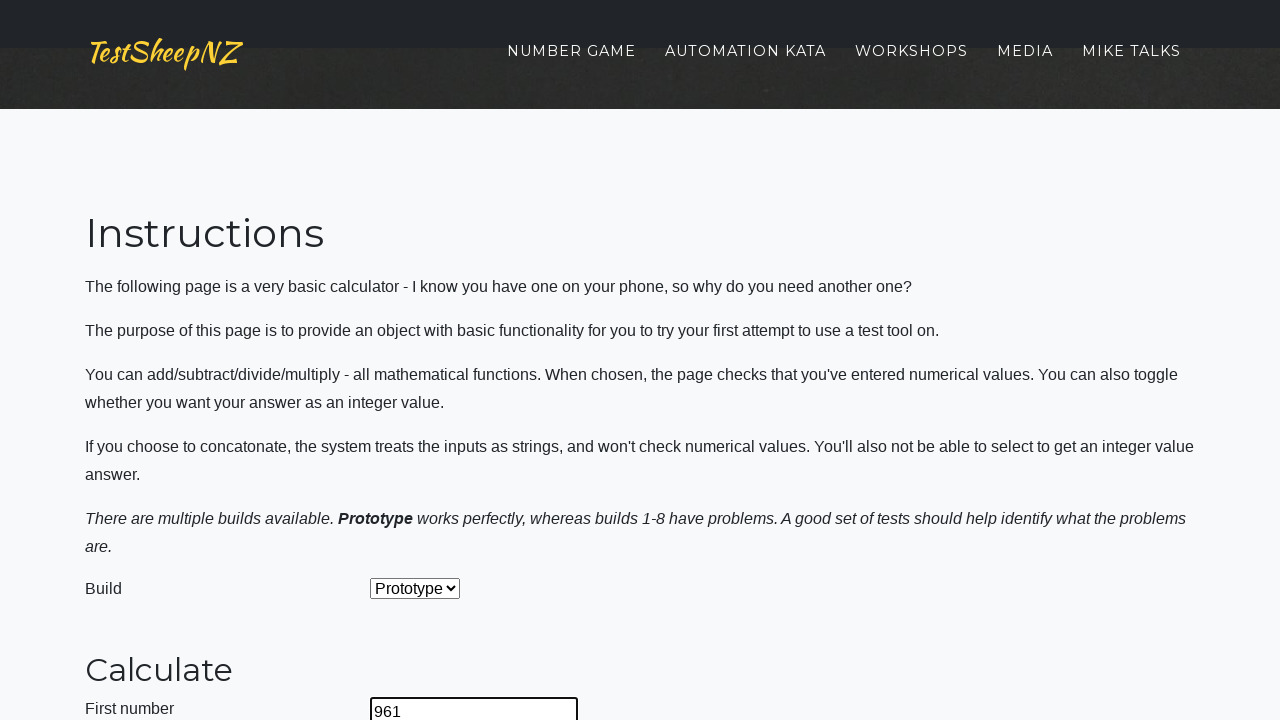

Filled second number field with 121 on #number2Field
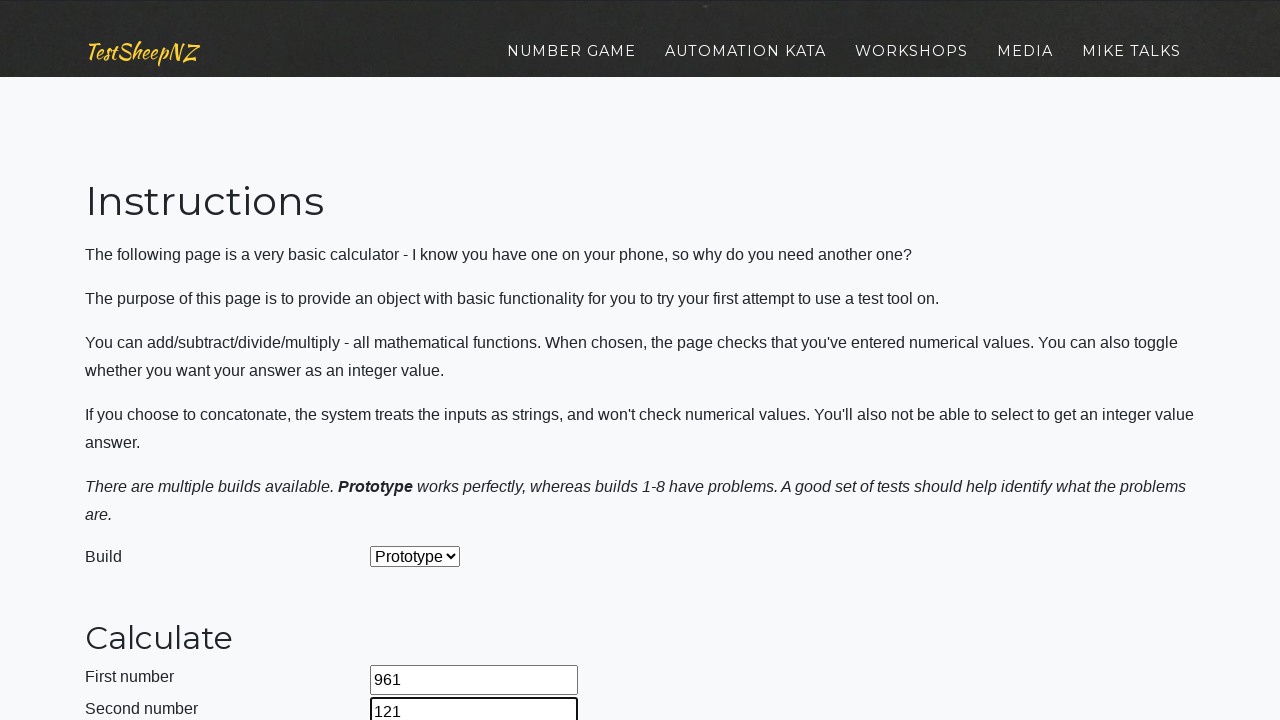

Selected SUBTRACT operation on select[name="selectOperation"]
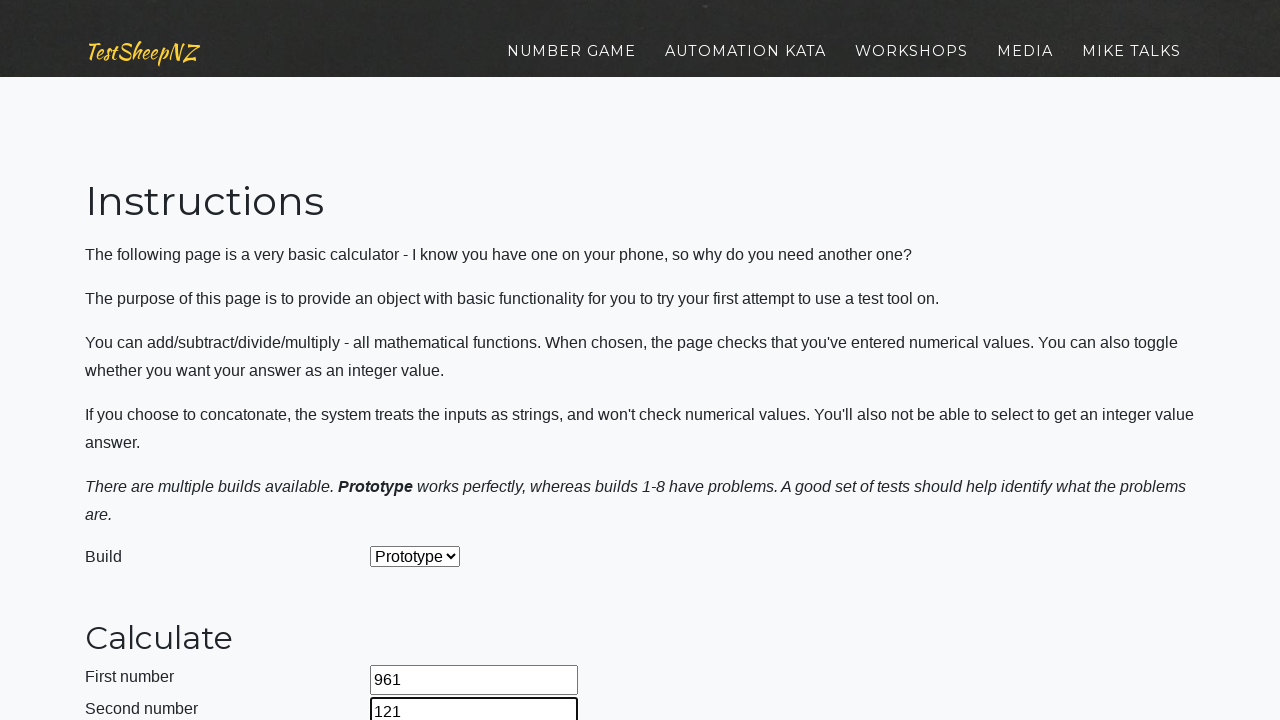

Clicked calculate button to perform 961 - 121 at (422, 361) on #calculateButton
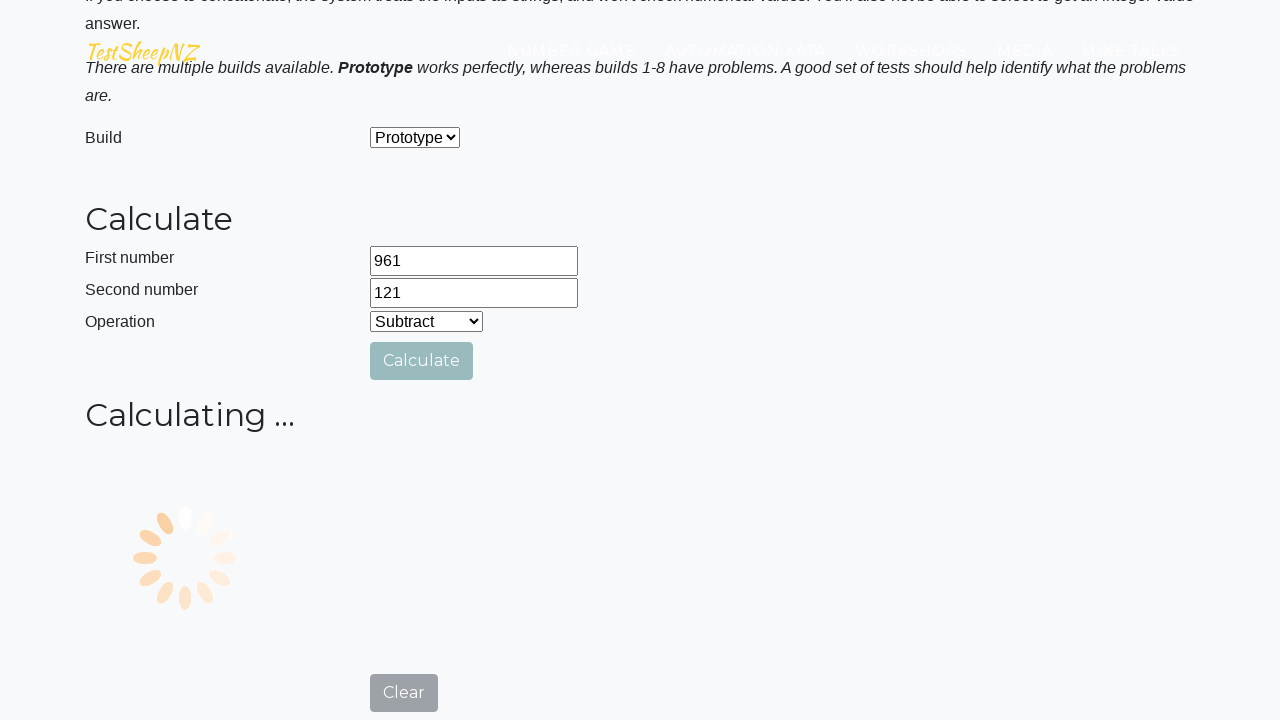

Result field loaded with answer
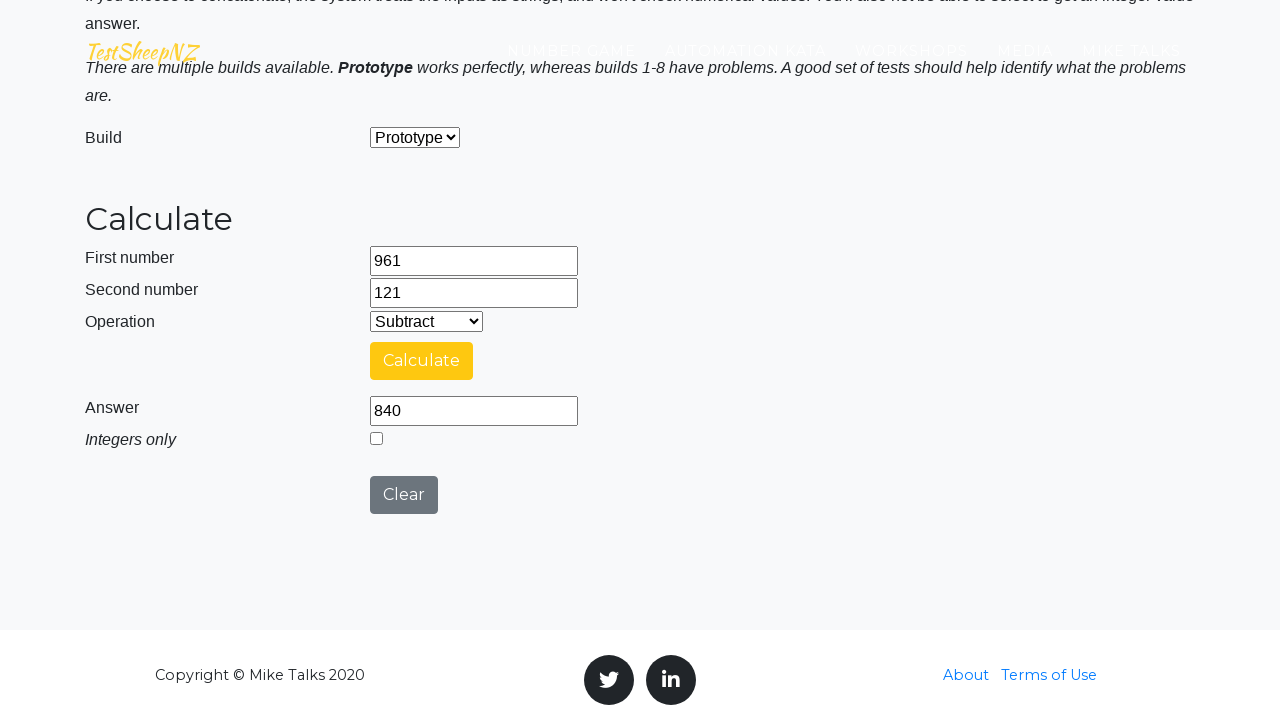

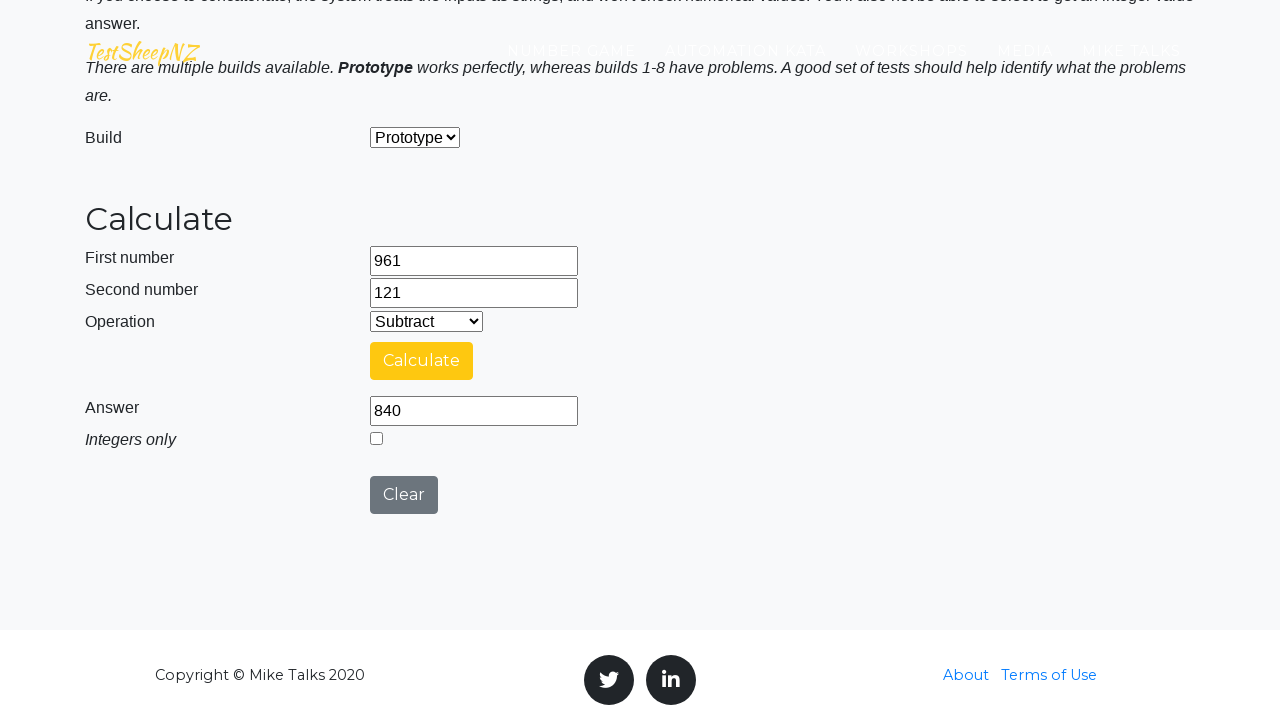